Navigates to HDFC ERGO website, closes a popup notification, clicks on a link that opens in a new tab, and switches to that new tab

Starting URL: https://www.hdfcergo.com/

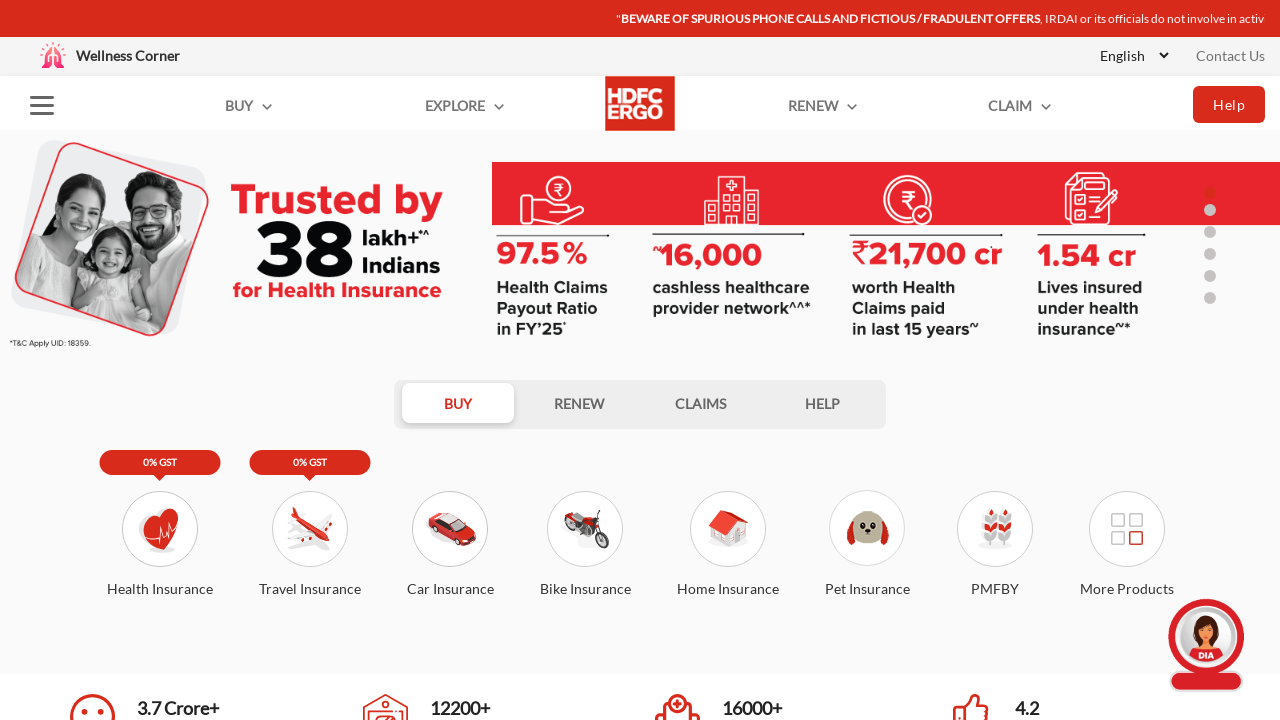

Popup notification did not appear or failed to close
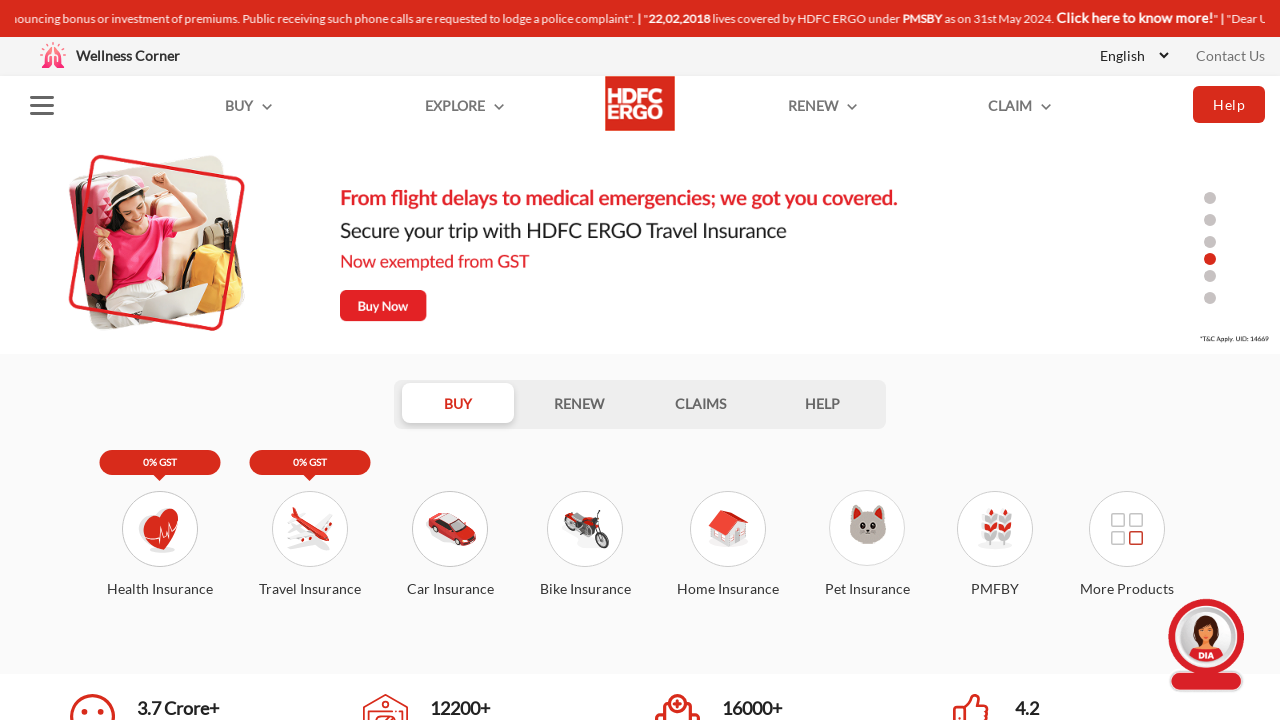

Clicked on first link in the list at (160, 588) on xpath=/html[1]/body[1]/section[1]/section[1]/div[1]/div[1]/div[1]/ul[1]/li[1]/a[
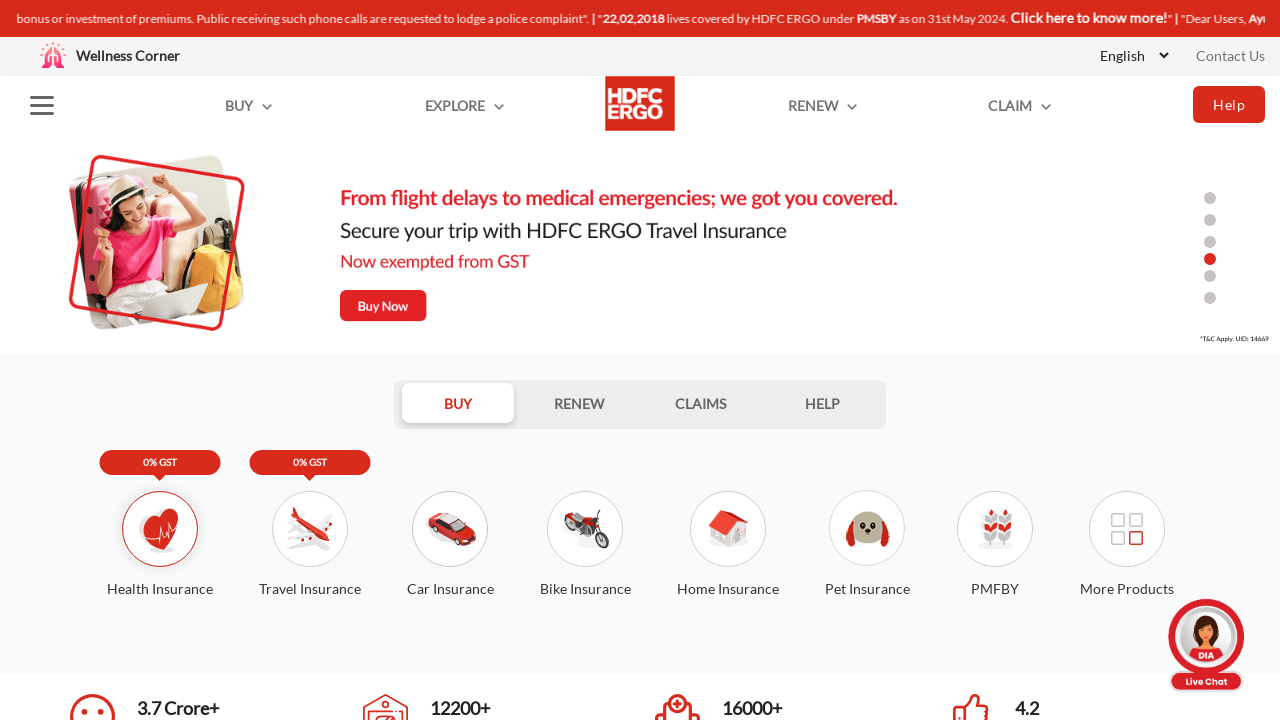

Switched to newly opened tab
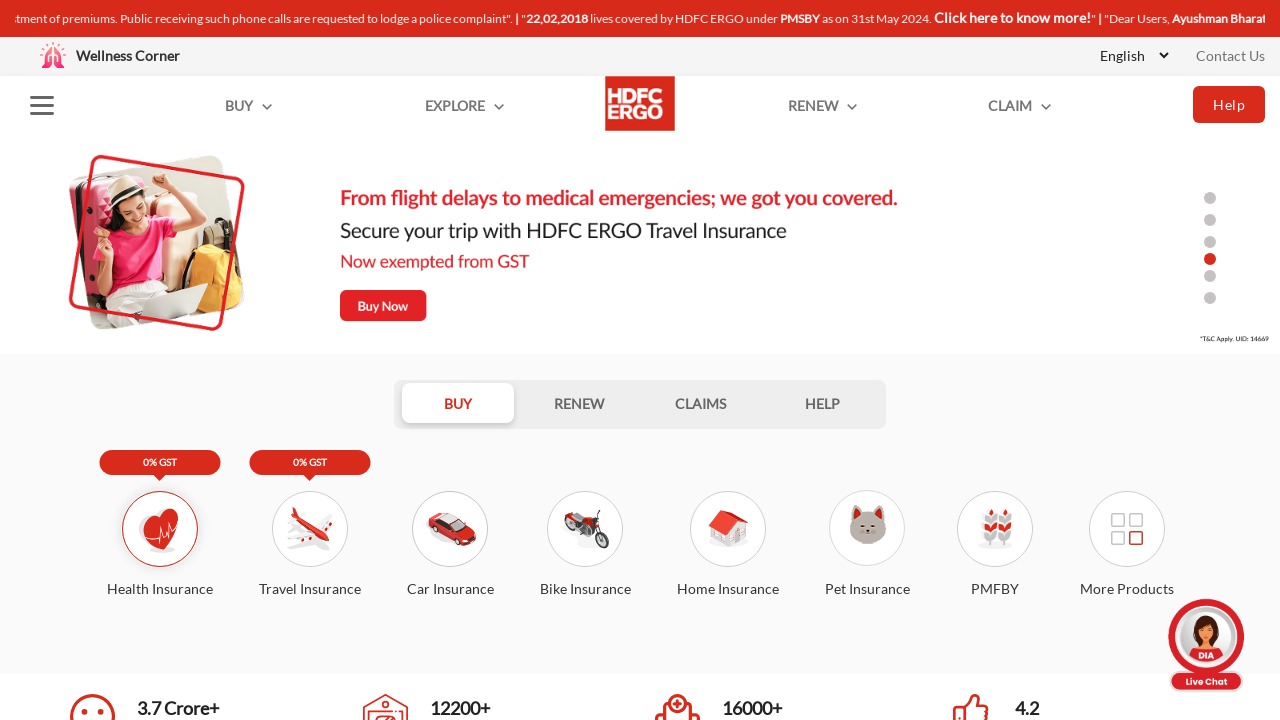

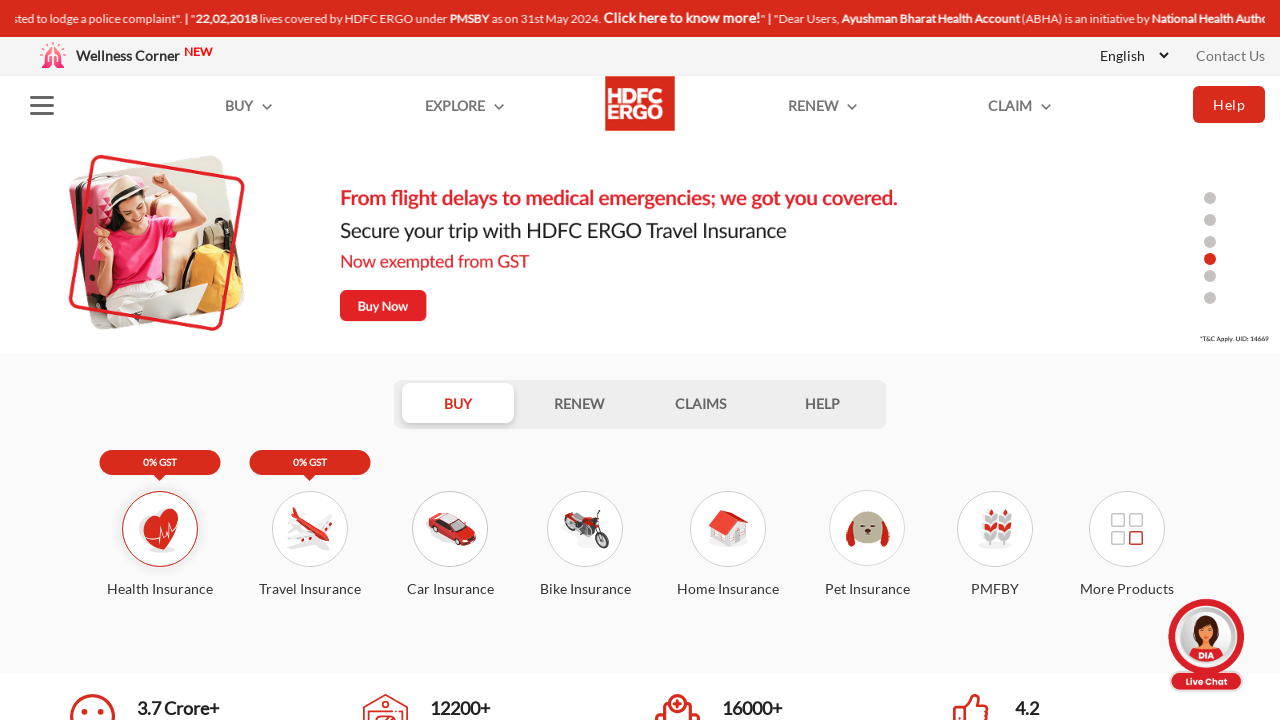